Tests checkbox functionality by navigating to a checkboxes page and verifying that checkboxes can be found and their checked state can be determined.

Starting URL: http://the-internet.herokuapp.com/checkboxes

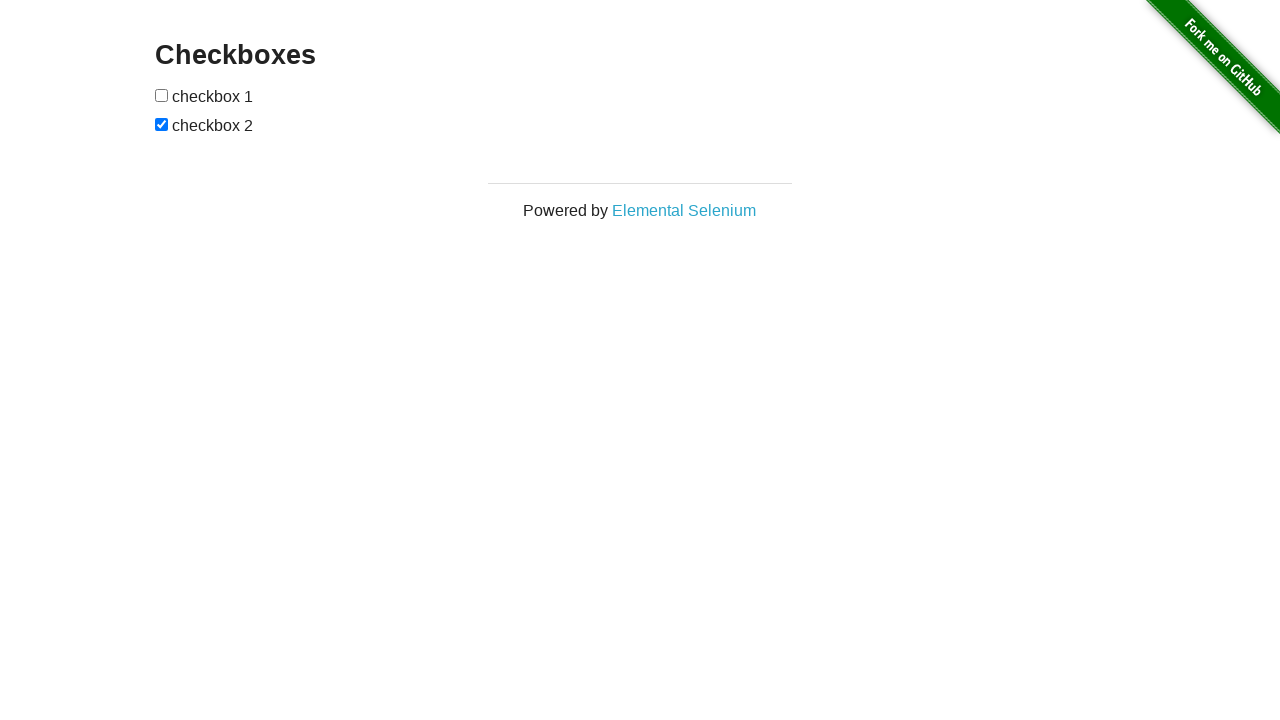

Waited for checkboxes to be visible on the page
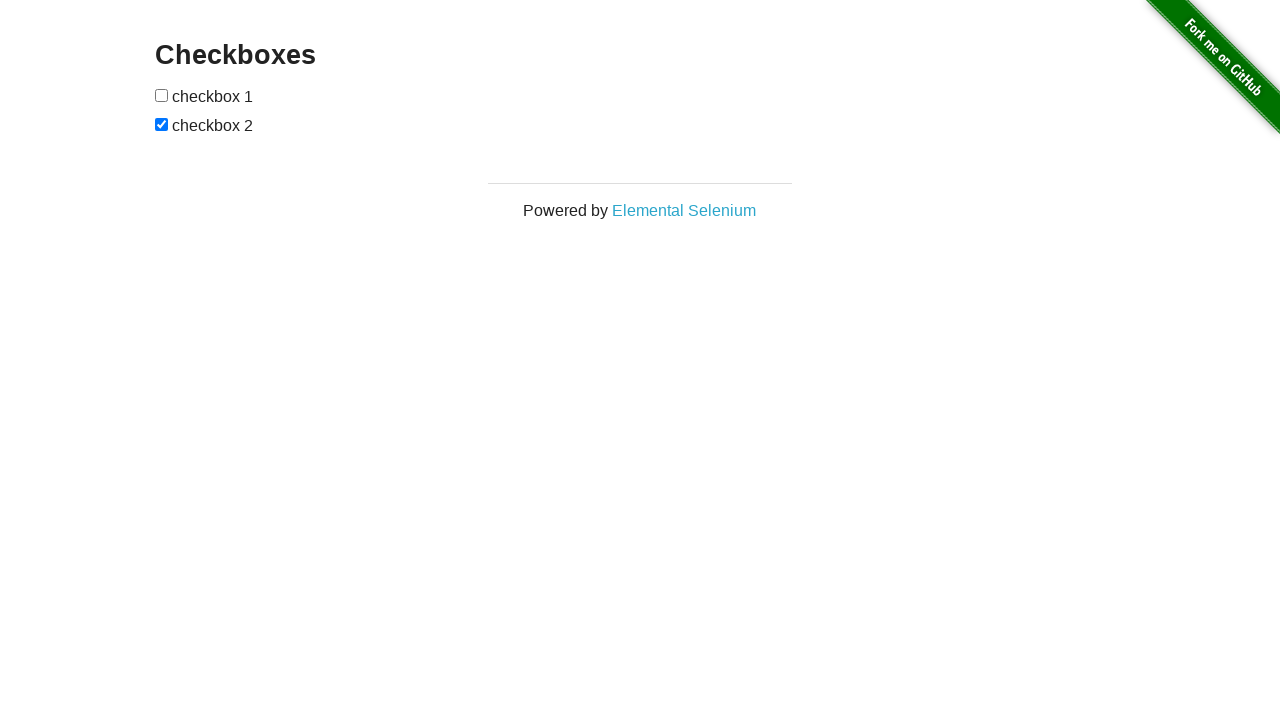

Located all checkboxes on the page
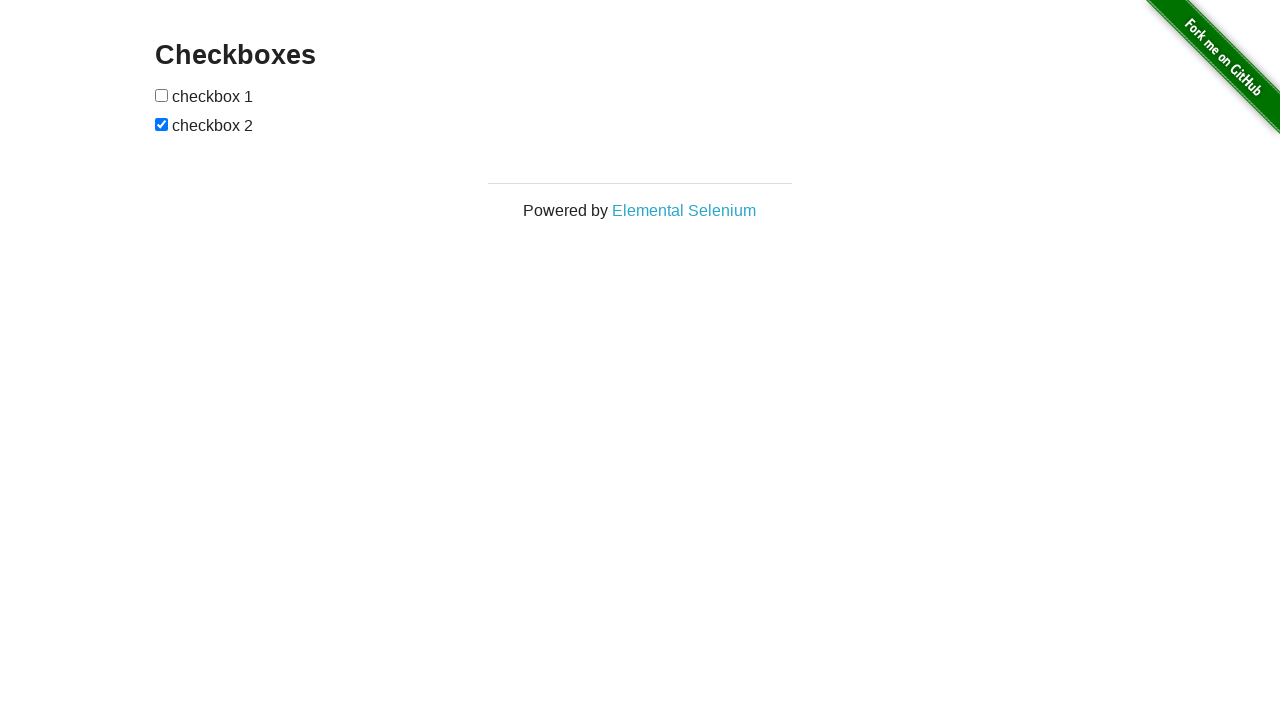

Retrieved the last checkbox element
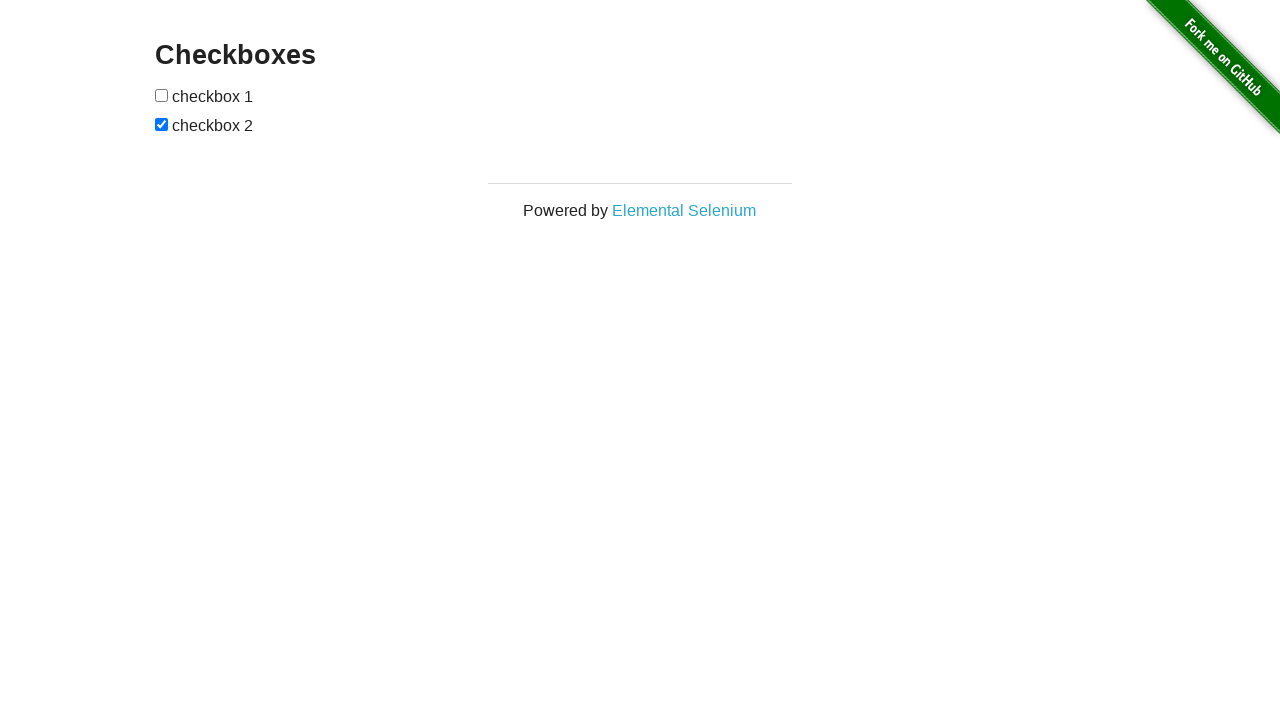

Verified that the last checkbox is checked
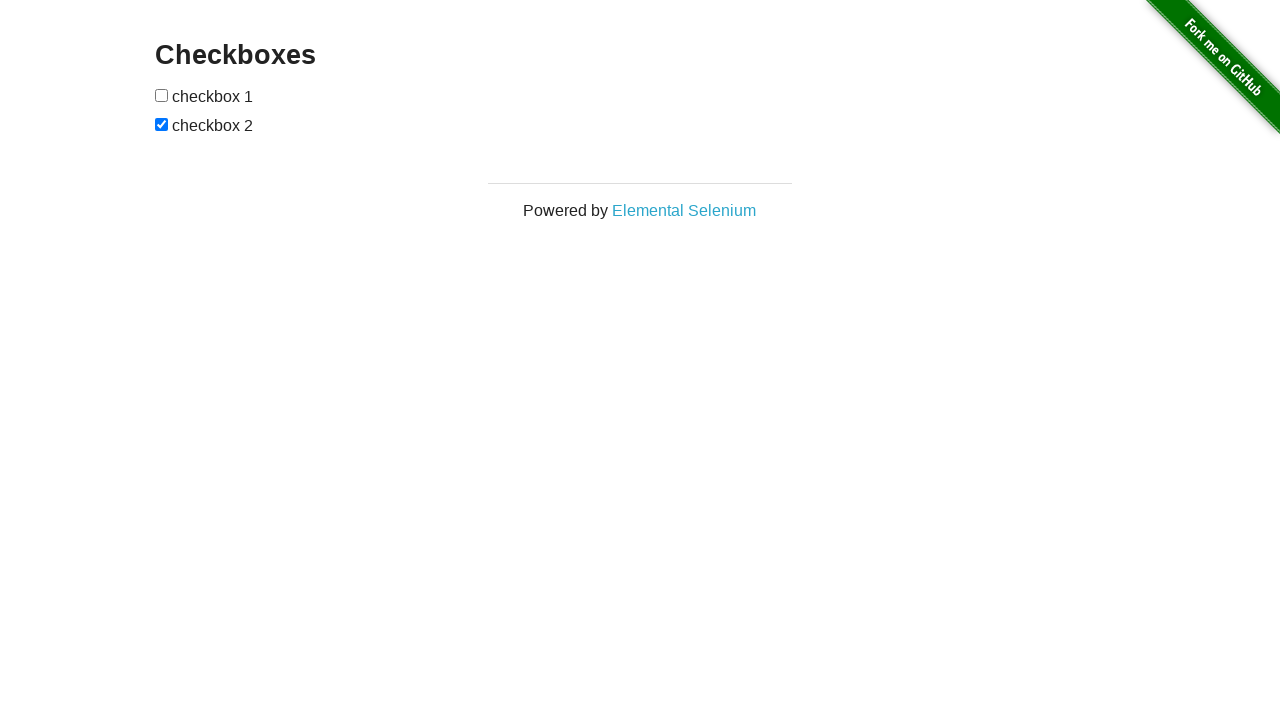

Clicked the first checkbox to check it at (162, 95) on input[type="checkbox"] >> nth=0
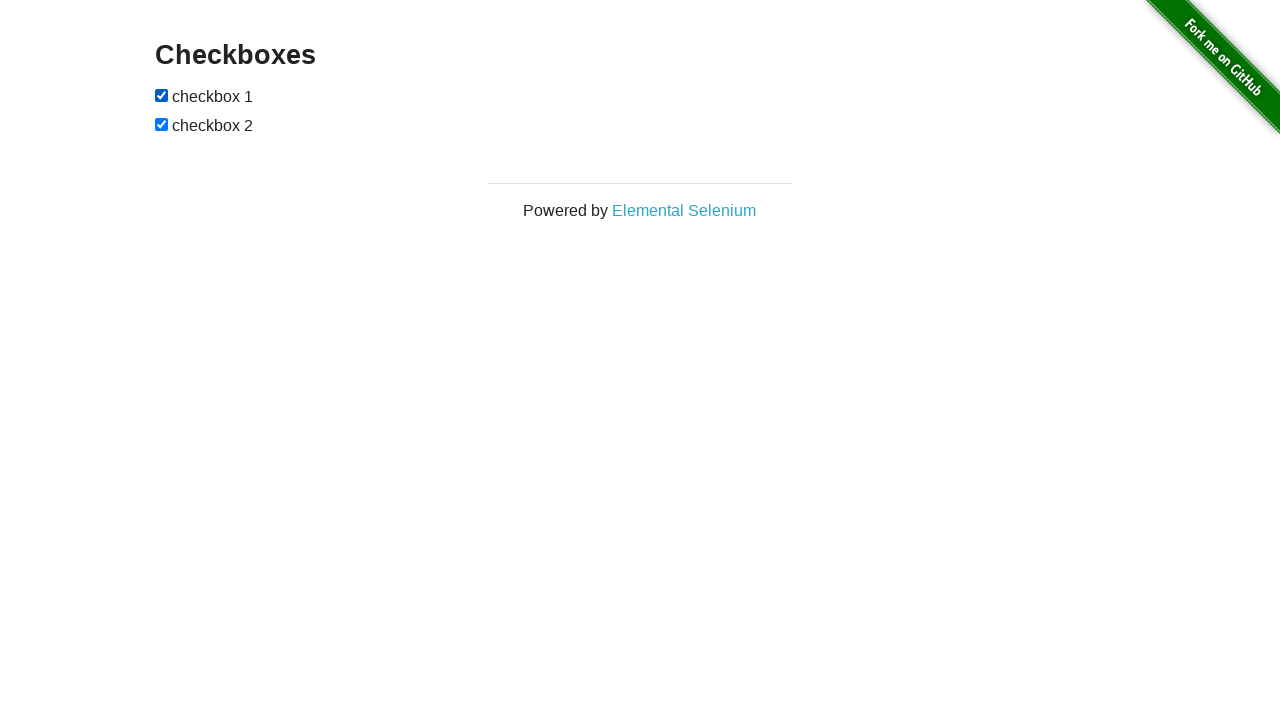

Verified that the first checkbox is now checked
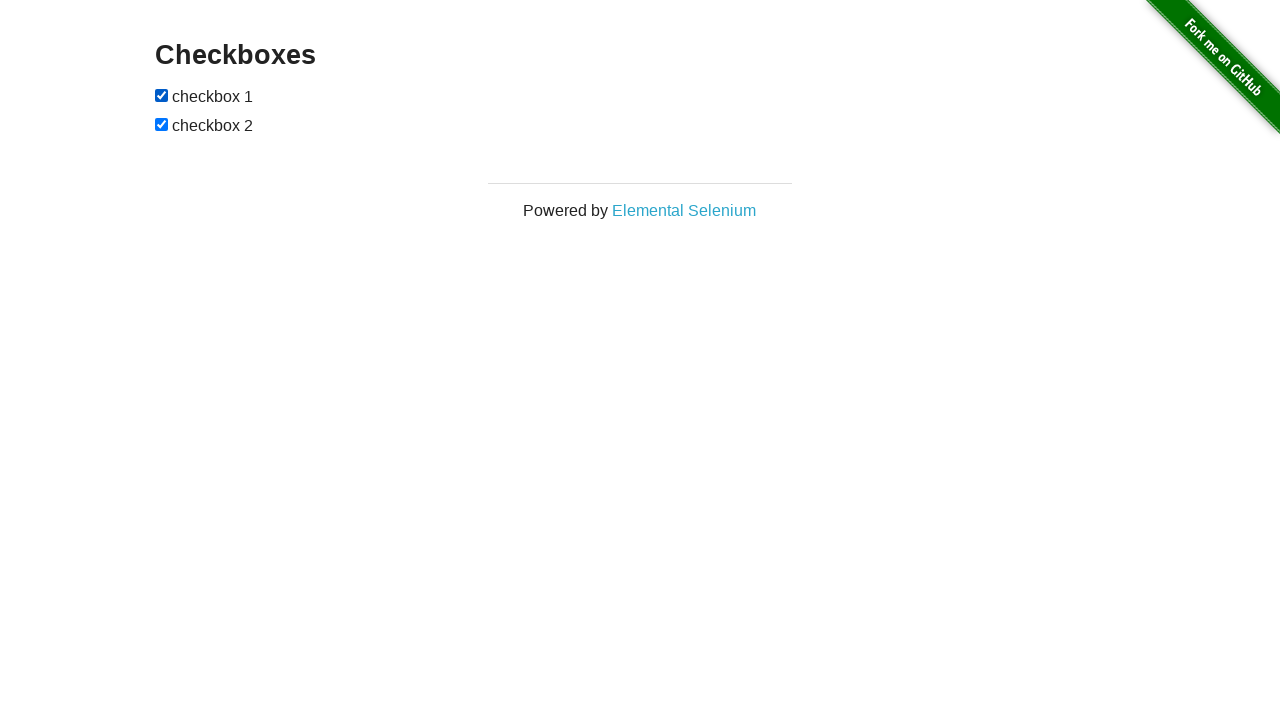

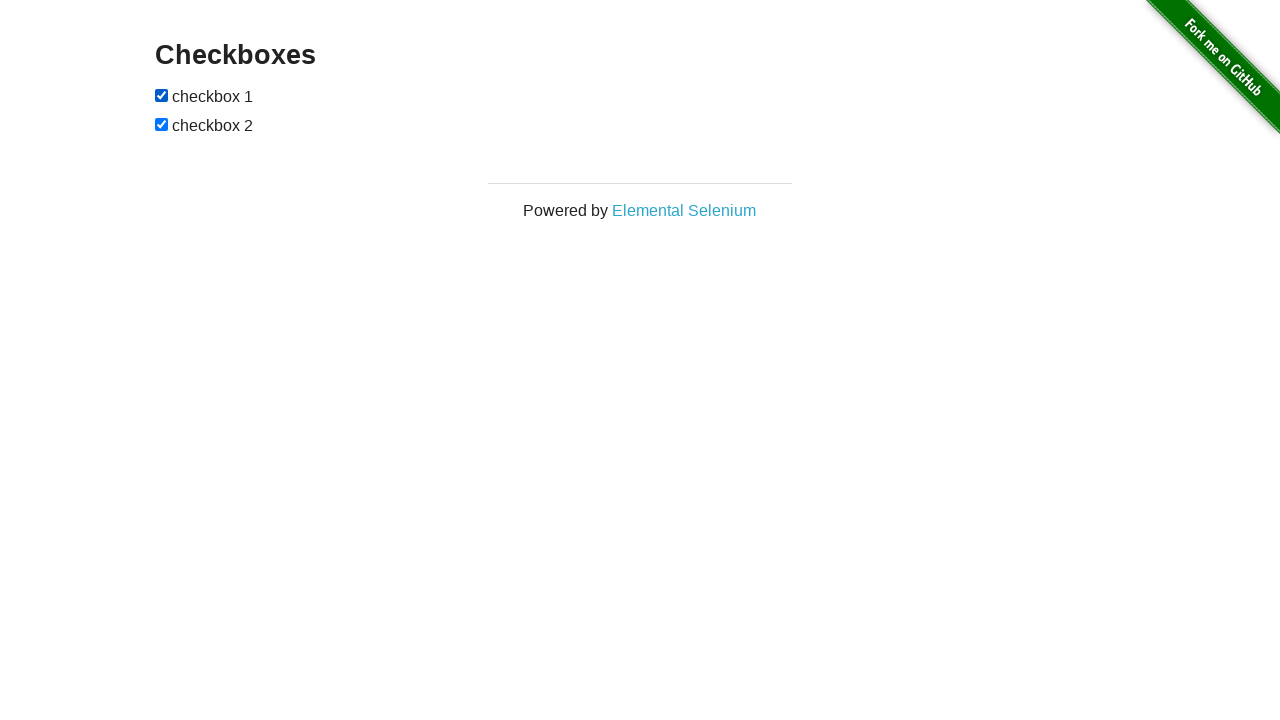